Tests purchasing beverages by navigating to the drinks category, adding multiple products, adjusting quantities (adding and removing), and completing checkout.

Starting URL: https://shopcart-challenge.4all.com/

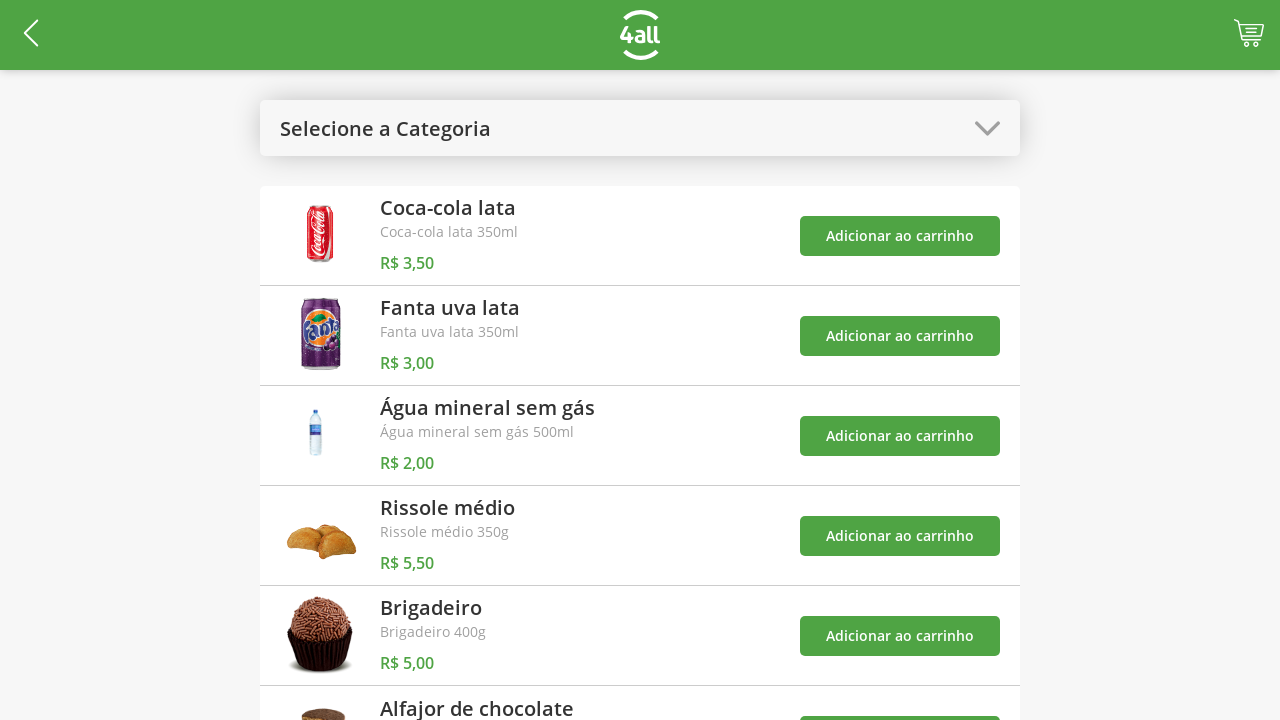

Opened categories menu at (640, 128) on #open-categories-btn
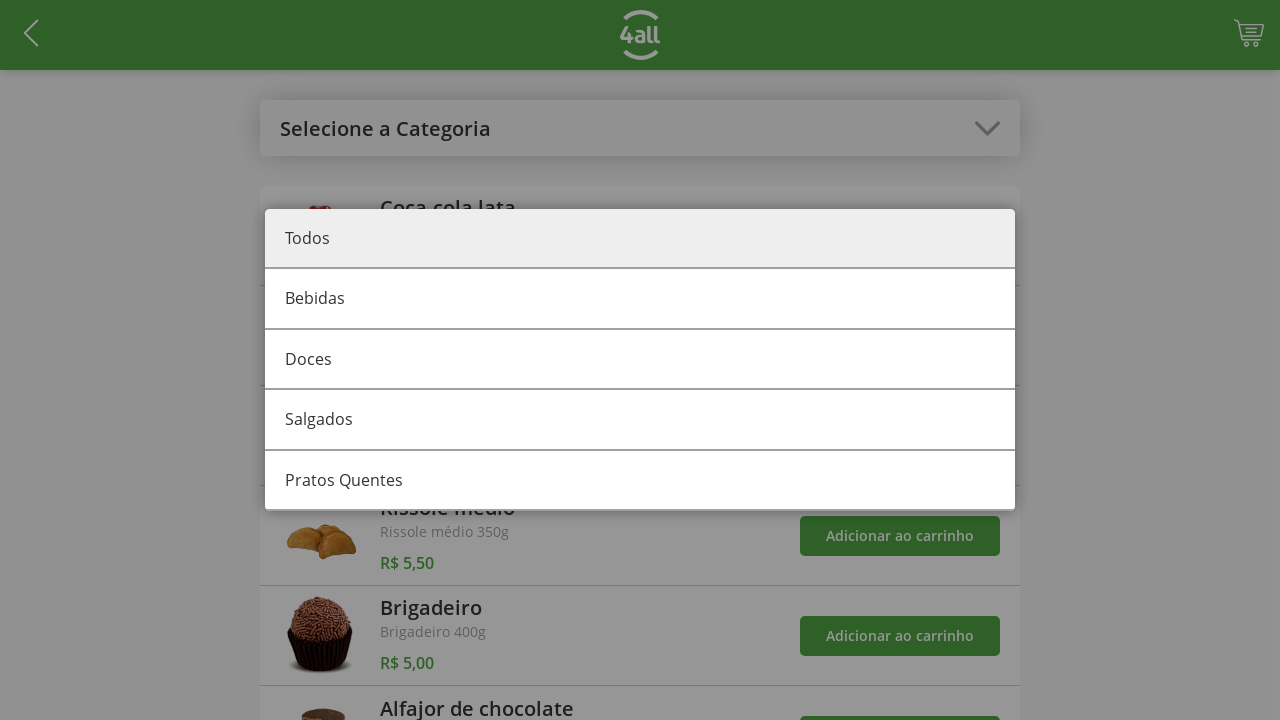

Selected beverages category at (640, 300) on #category-0
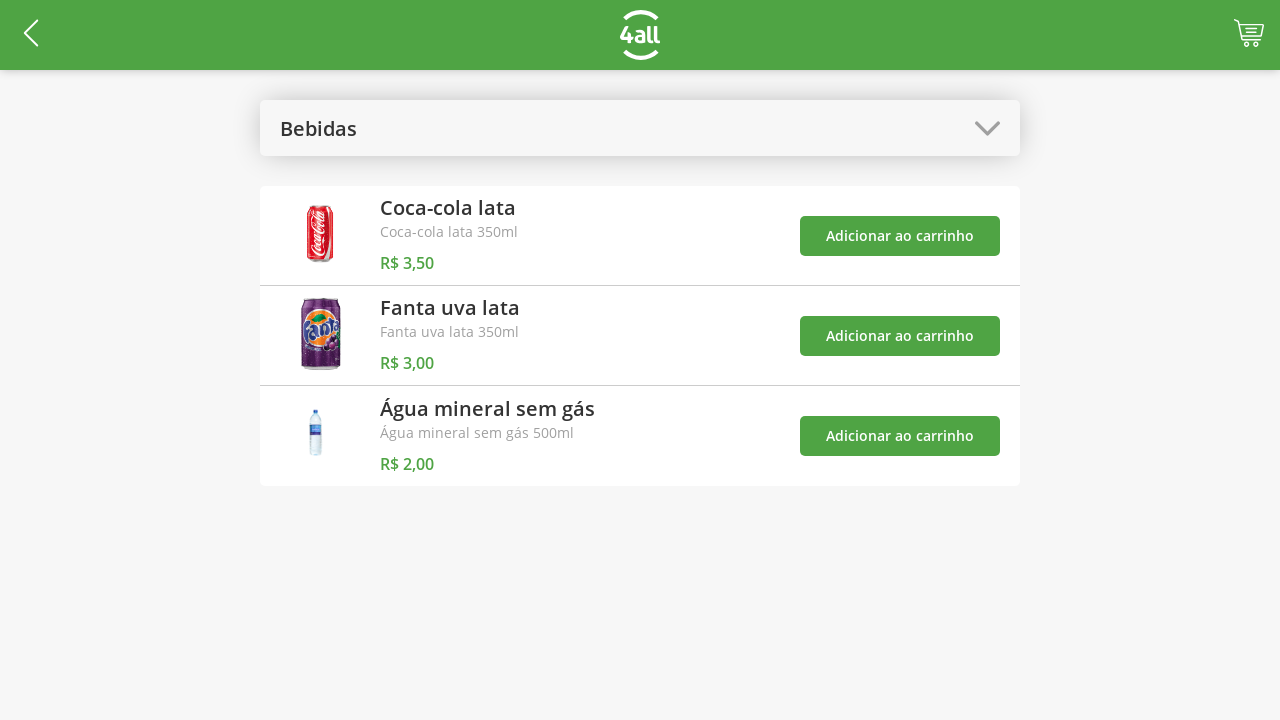

Added product 0 to cart at (900, 236) on #add-product-0-btn
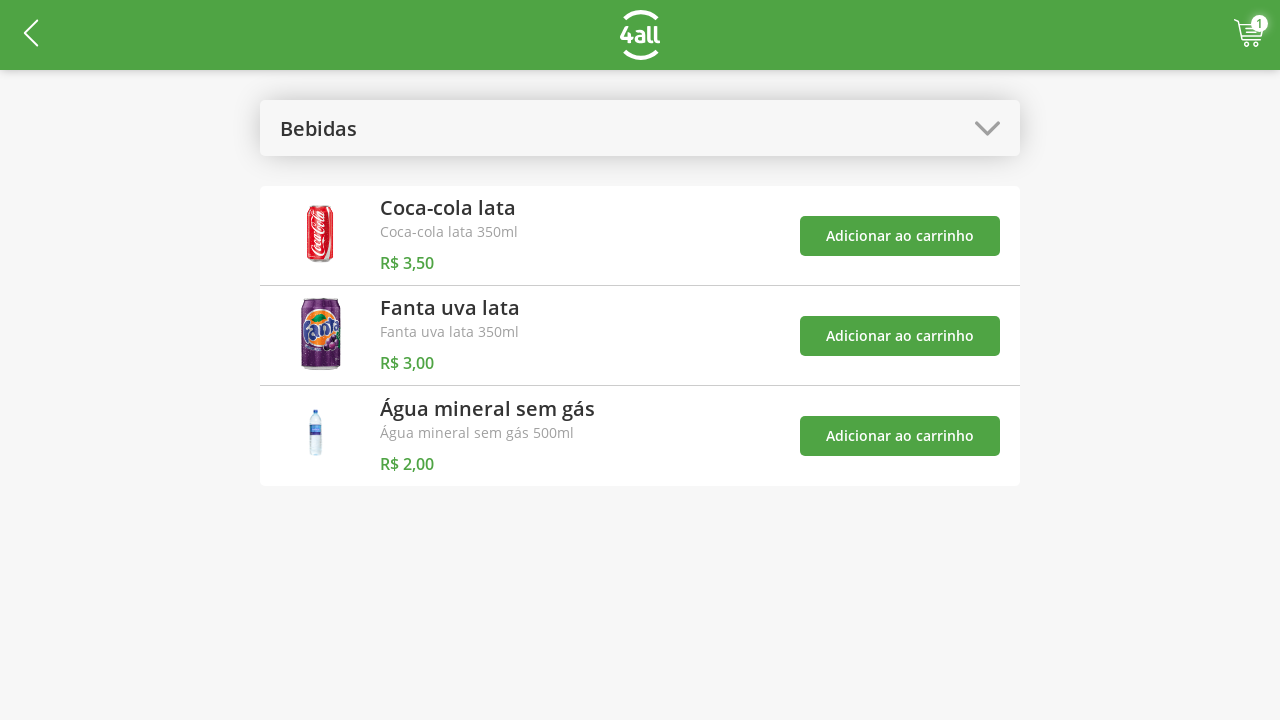

Added product 1 to cart at (900, 336) on #add-product-1-btn
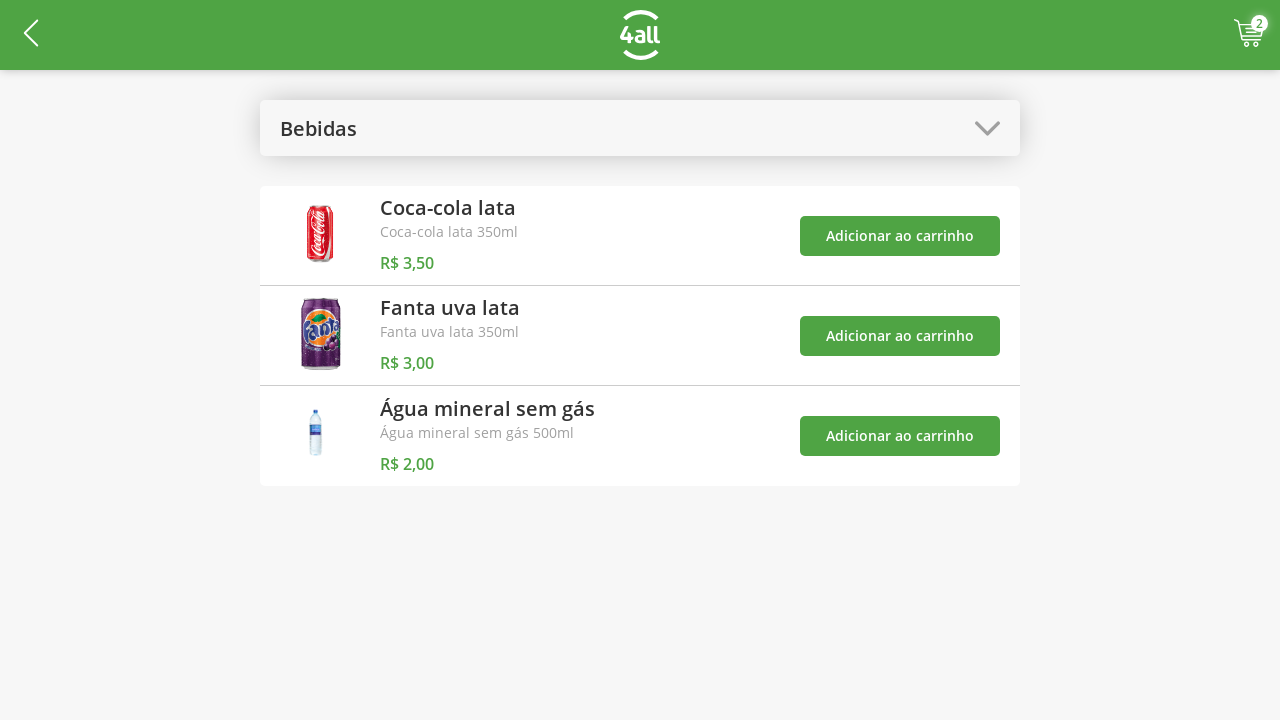

Opened categories menu again at (640, 128) on #open-categories-btn
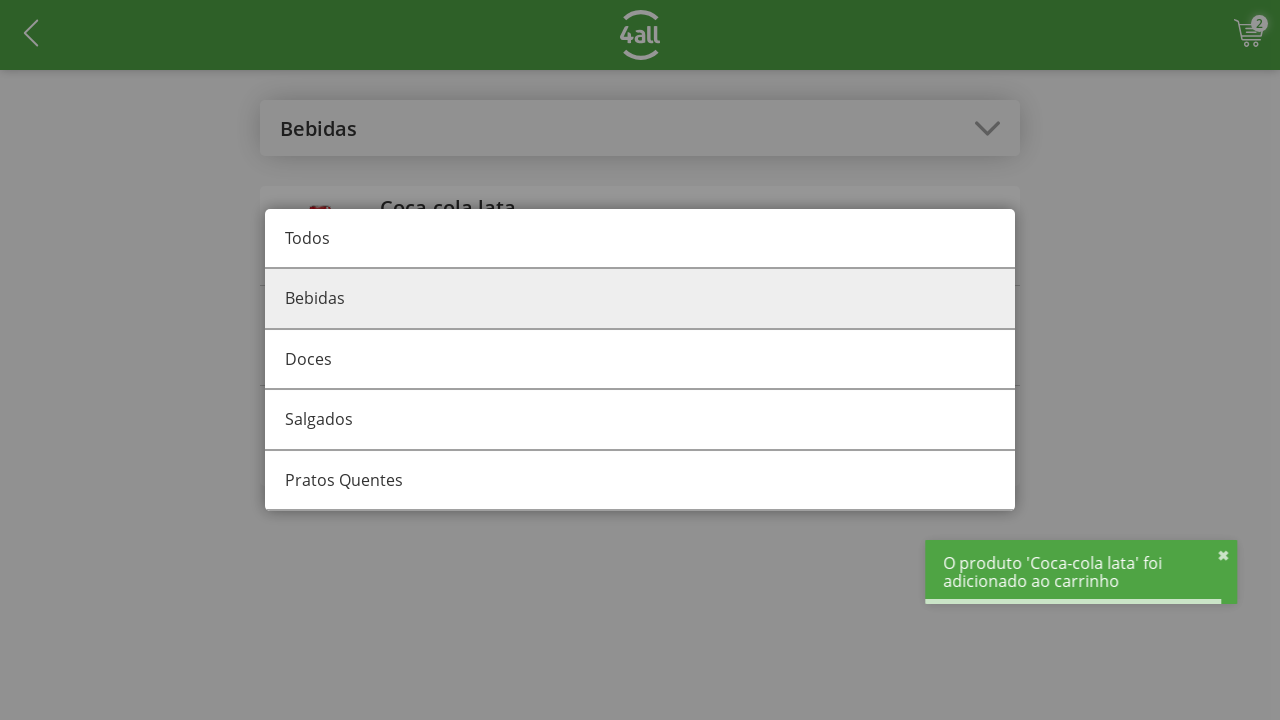

Selected all categories at (640, 239) on #category-all
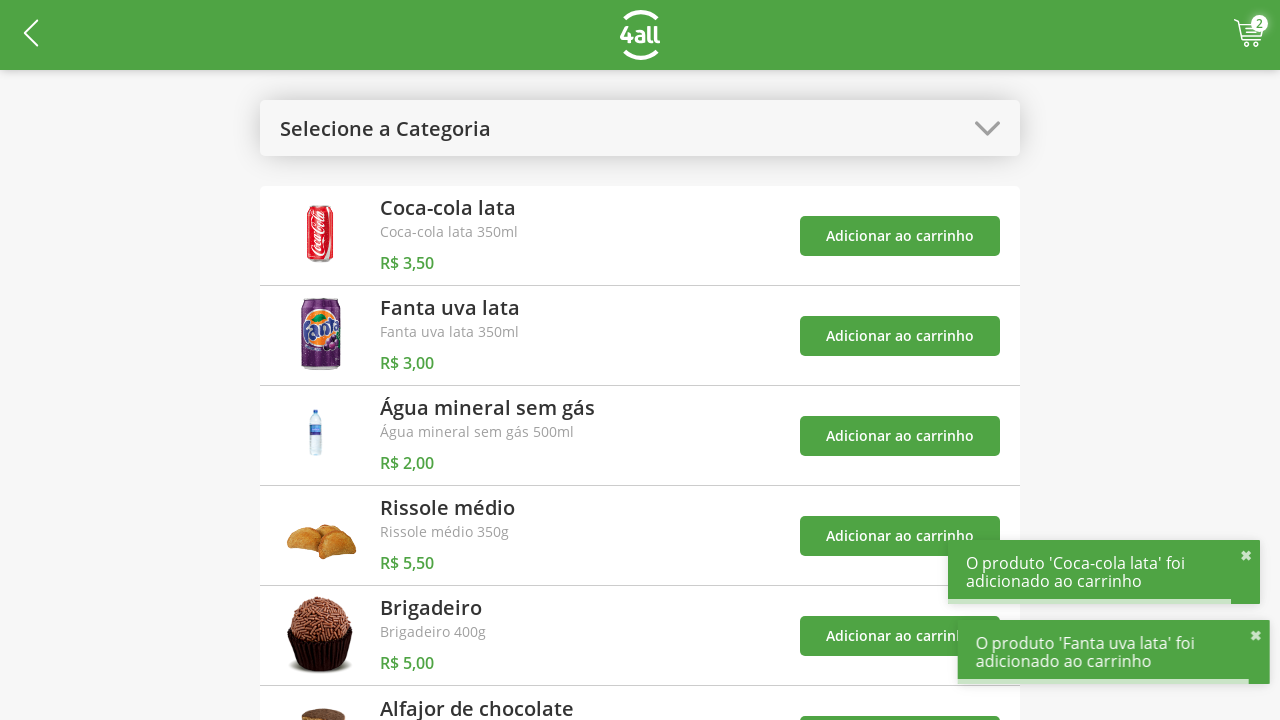

Added product 3 to cart at (900, 536) on #add-product-3-btn
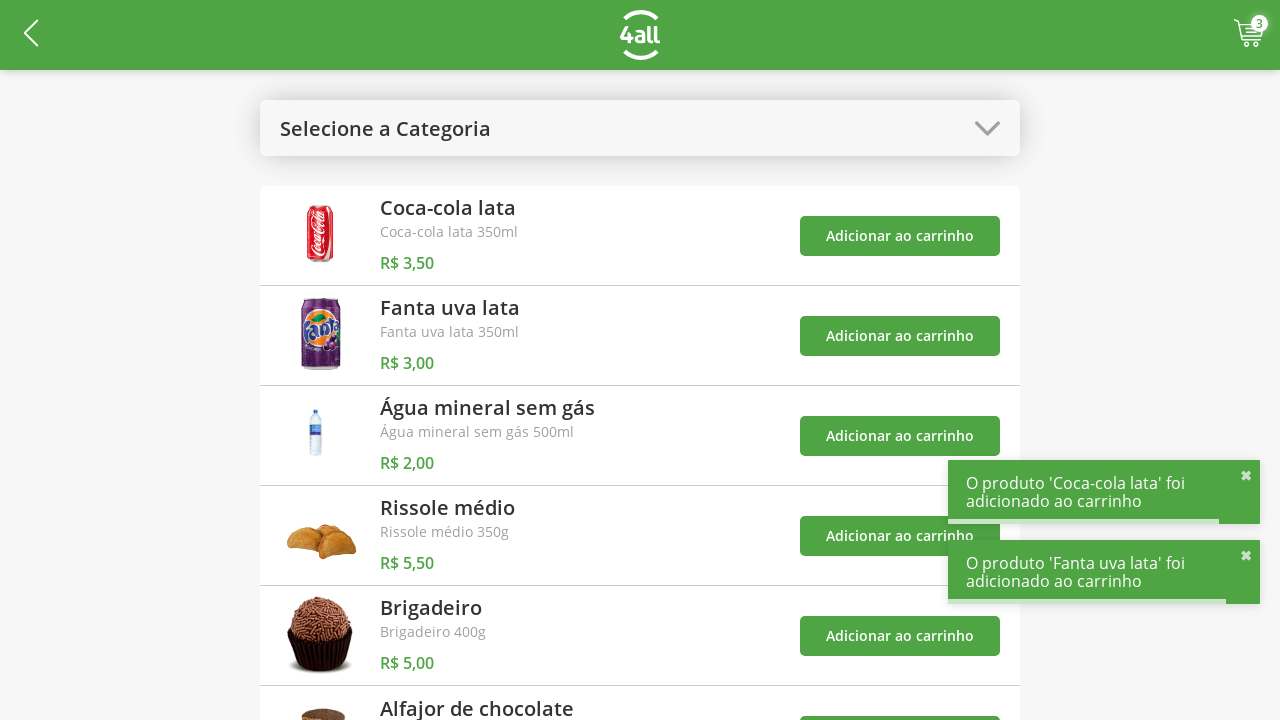

Clicked on cart to view products at (1260, 24) on #cart-products-qtd
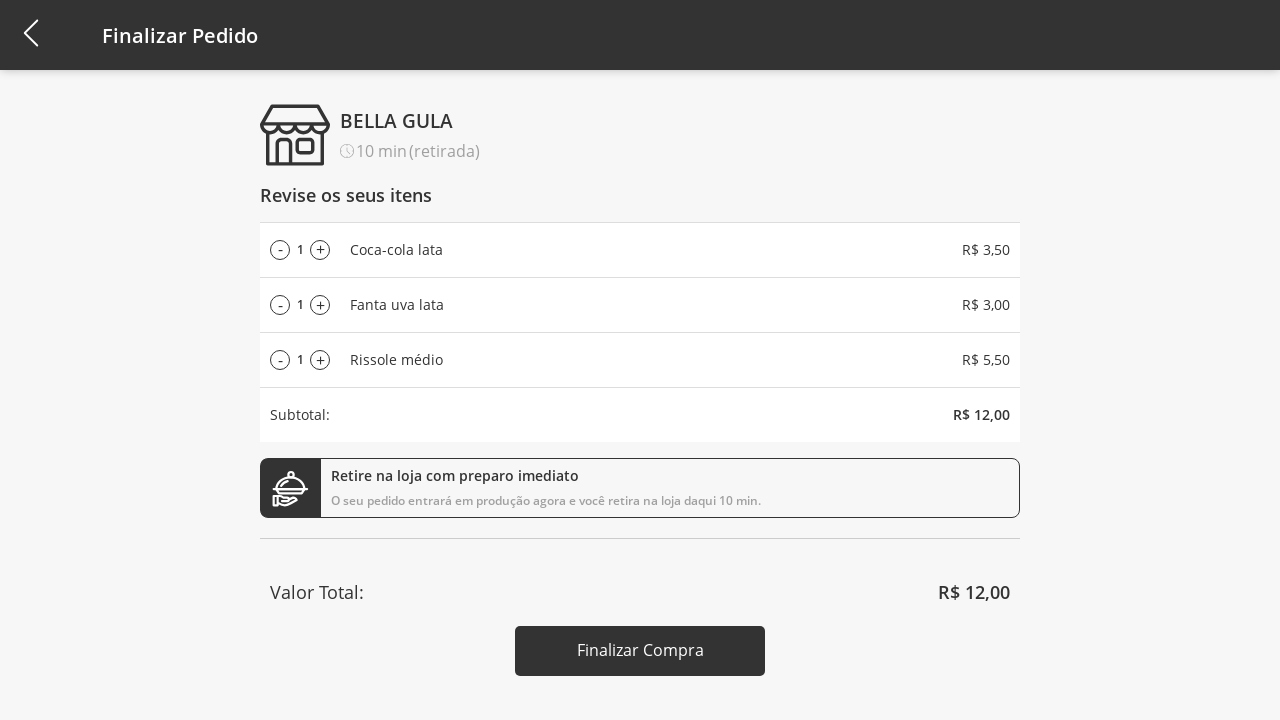

Increased quantity of product 3 (click 1/8) at (320, 360) on #add-product-3-qtd
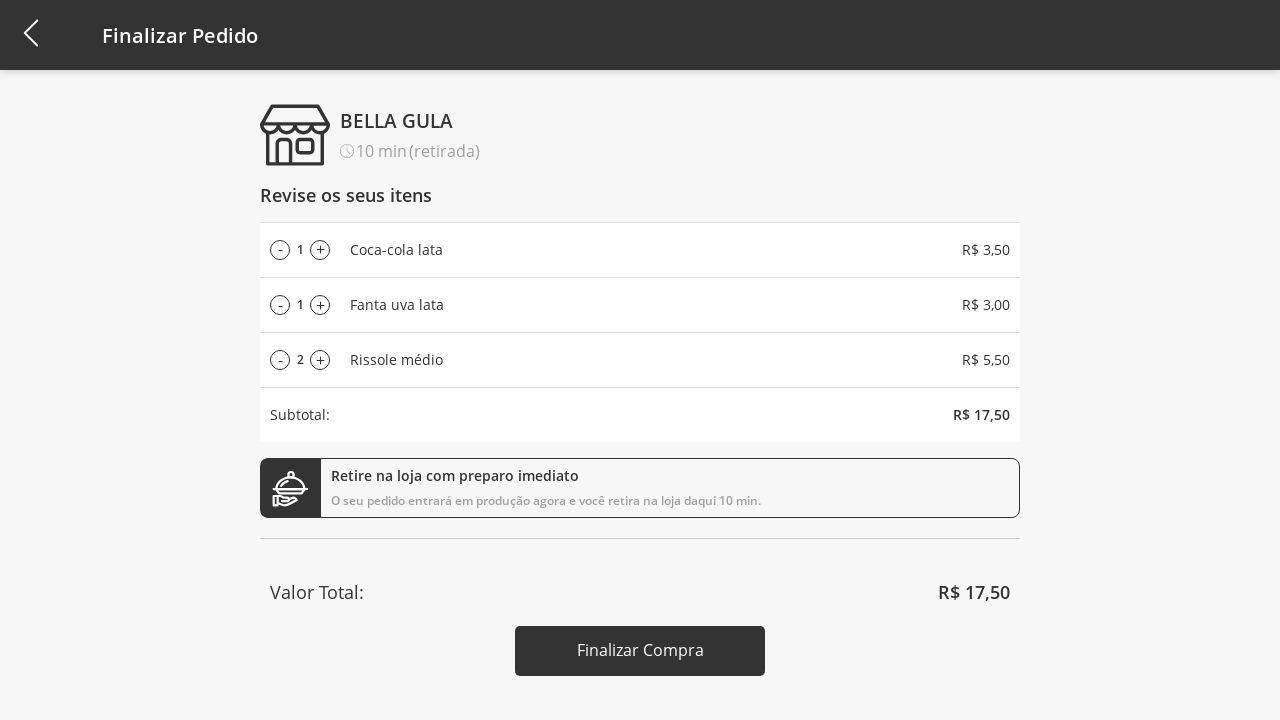

Increased quantity of product 3 (click 2/8) at (320, 360) on #add-product-3-qtd
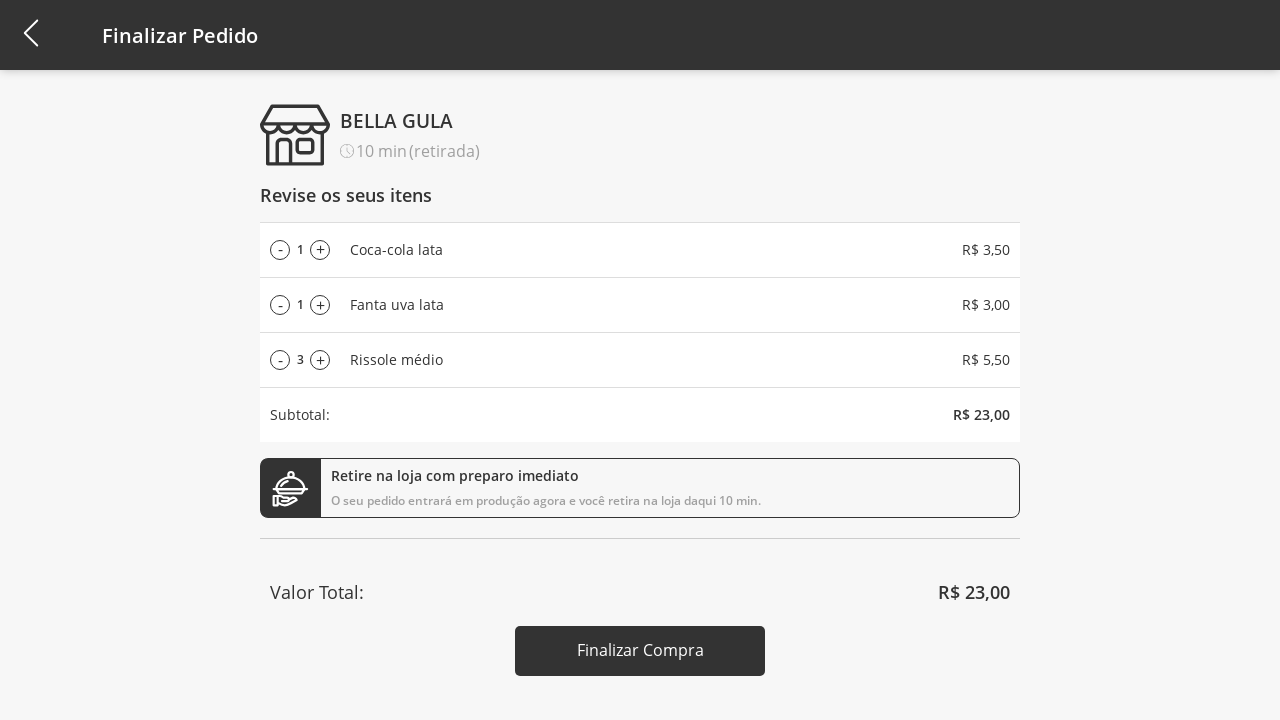

Increased quantity of product 3 (click 3/8) at (320, 360) on #add-product-3-qtd
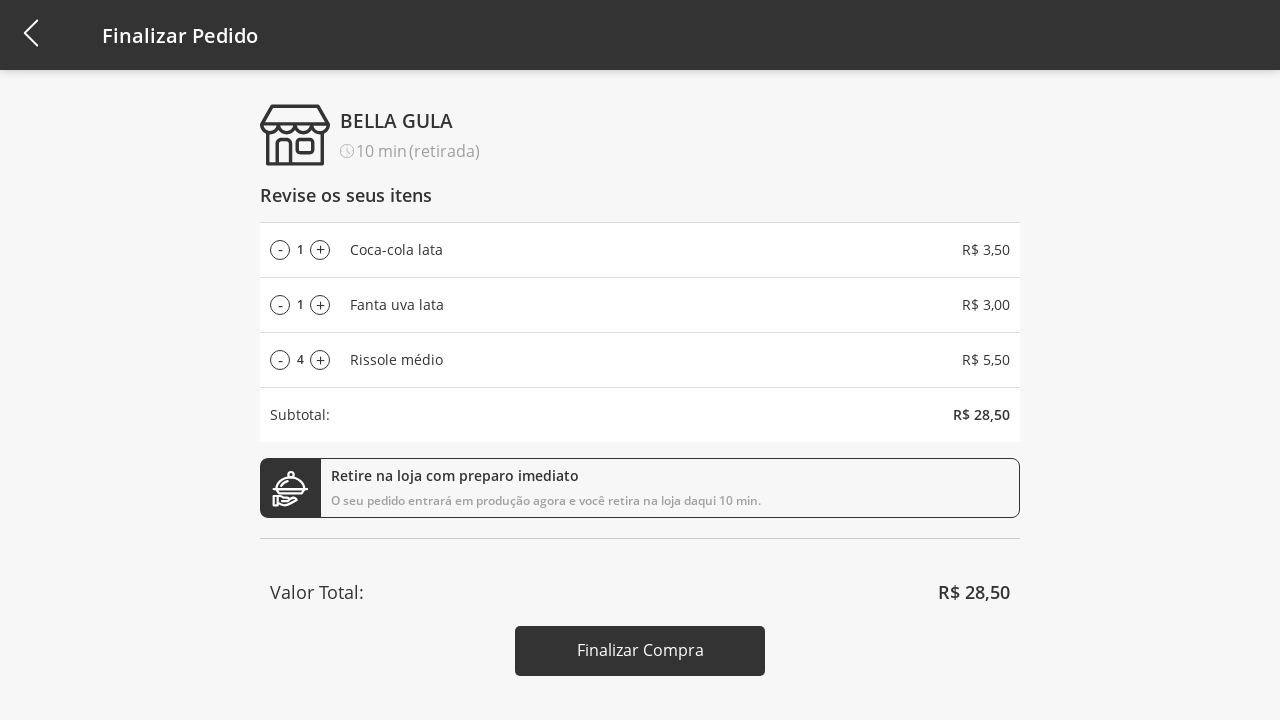

Increased quantity of product 3 (click 4/8) at (320, 360) on #add-product-3-qtd
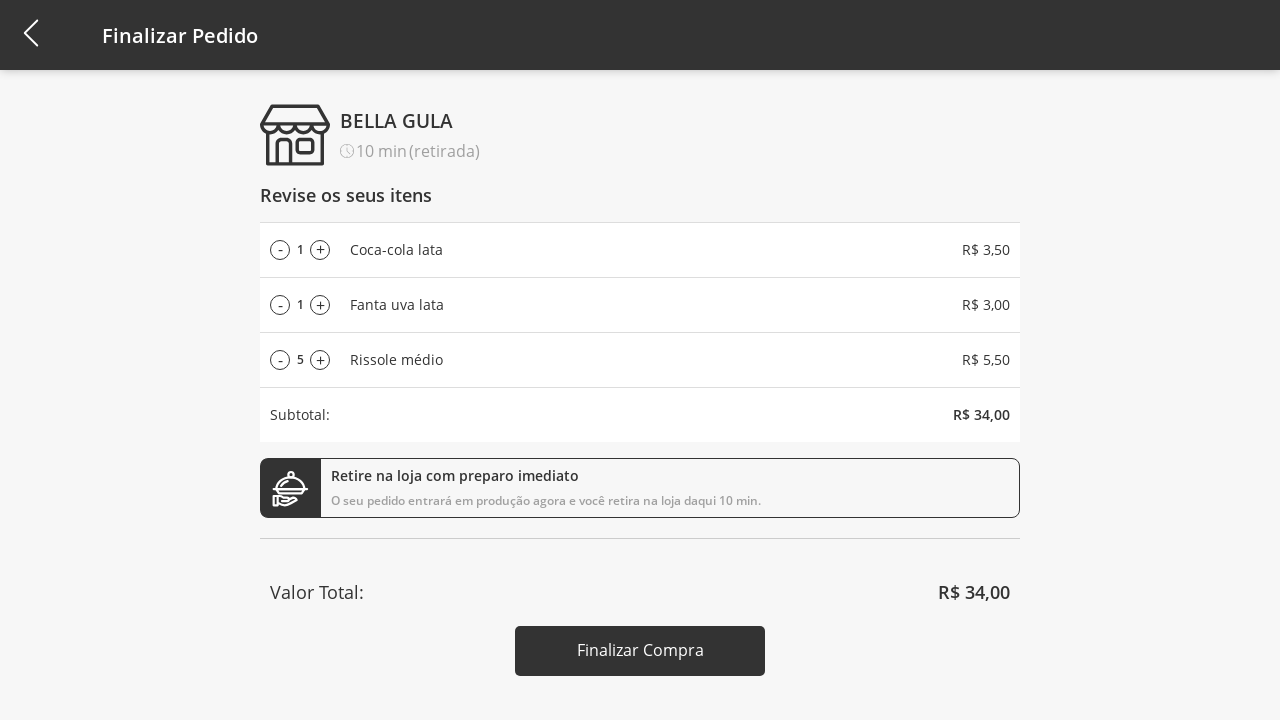

Increased quantity of product 3 (click 5/8) at (320, 360) on #add-product-3-qtd
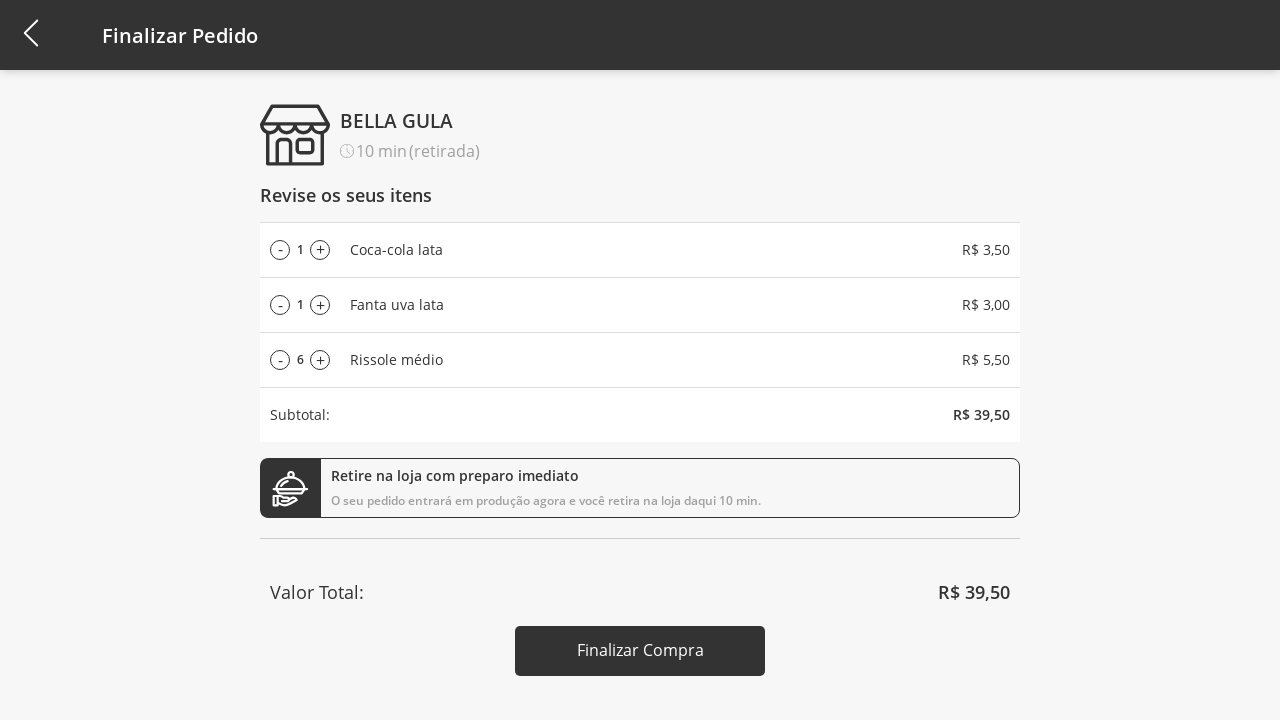

Increased quantity of product 3 (click 6/8) at (320, 360) on #add-product-3-qtd
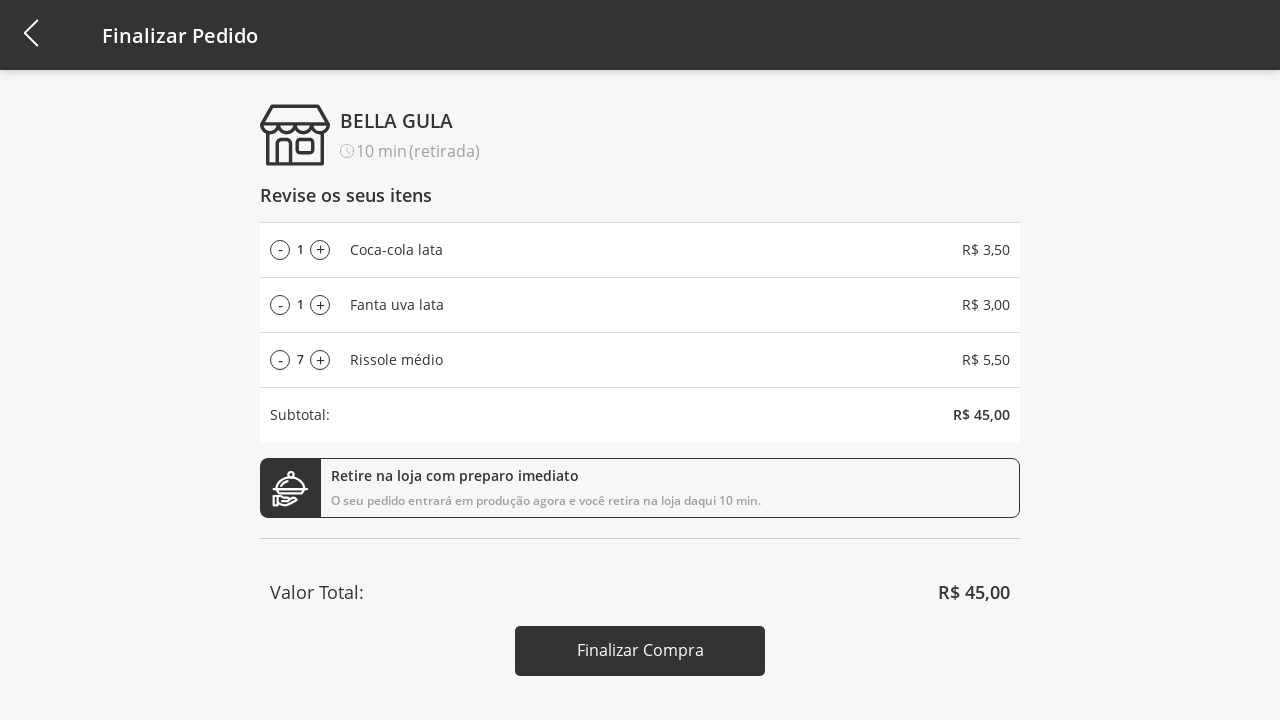

Increased quantity of product 3 (click 7/8) at (320, 360) on #add-product-3-qtd
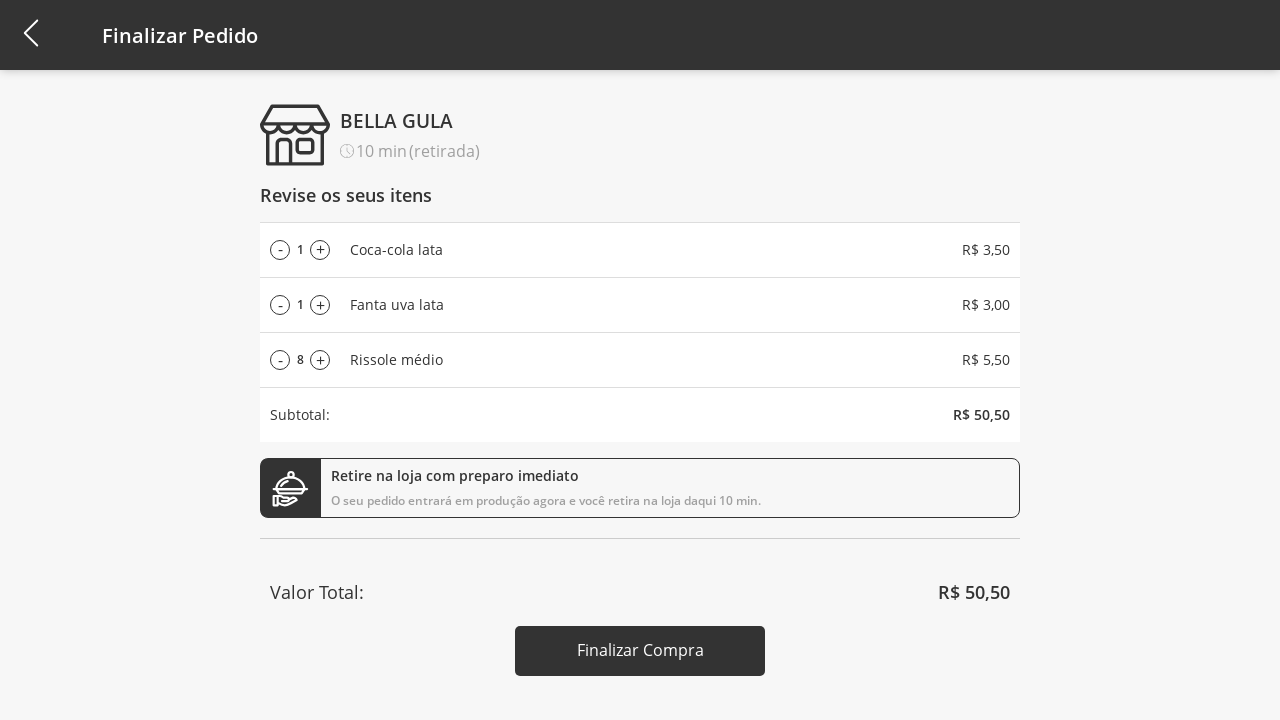

Increased quantity of product 3 (click 8/8) at (320, 360) on #add-product-3-qtd
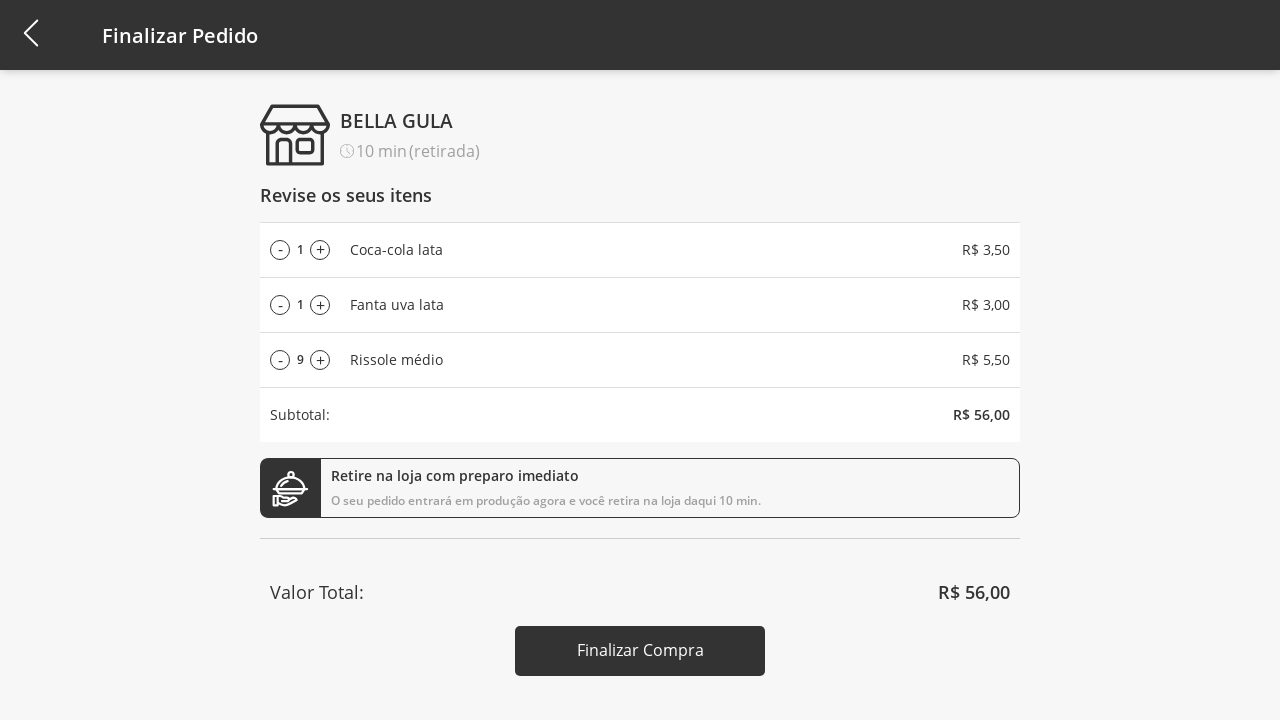

Decreased quantity of product 3 (click 1/4) at (280, 360) on #remove-product-3-qtd
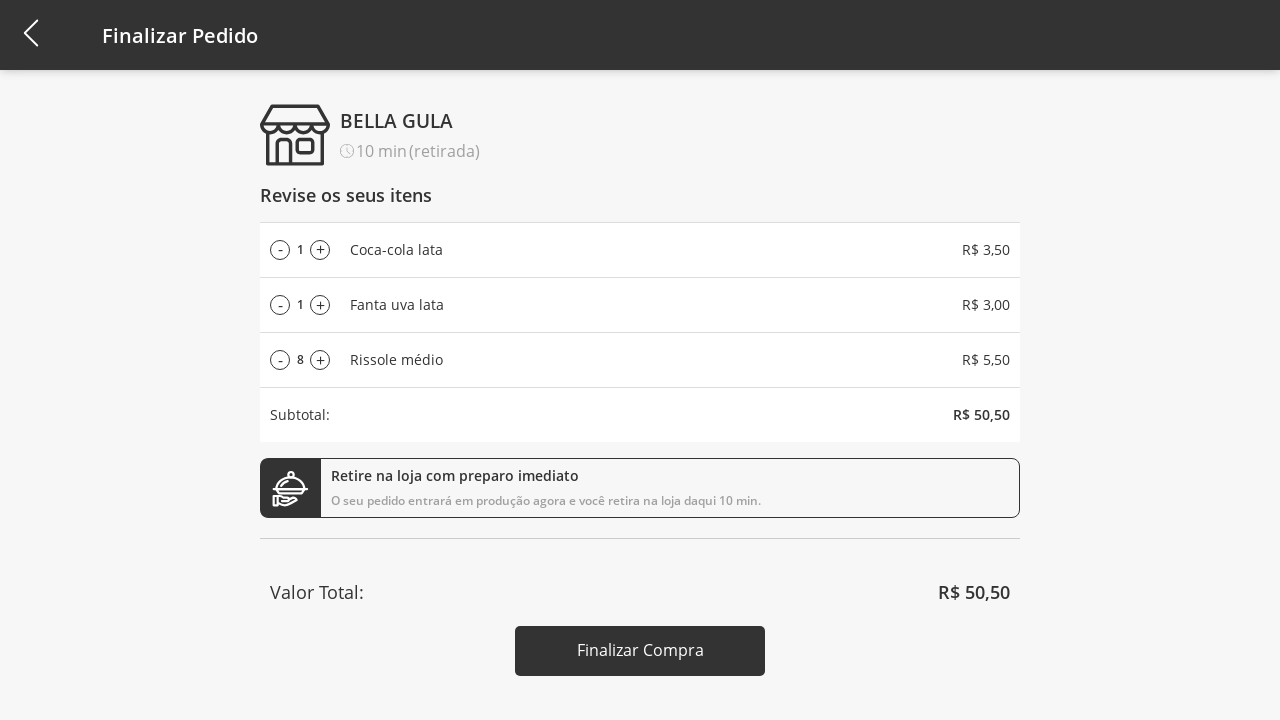

Decreased quantity of product 3 (click 2/4) at (280, 360) on #remove-product-3-qtd
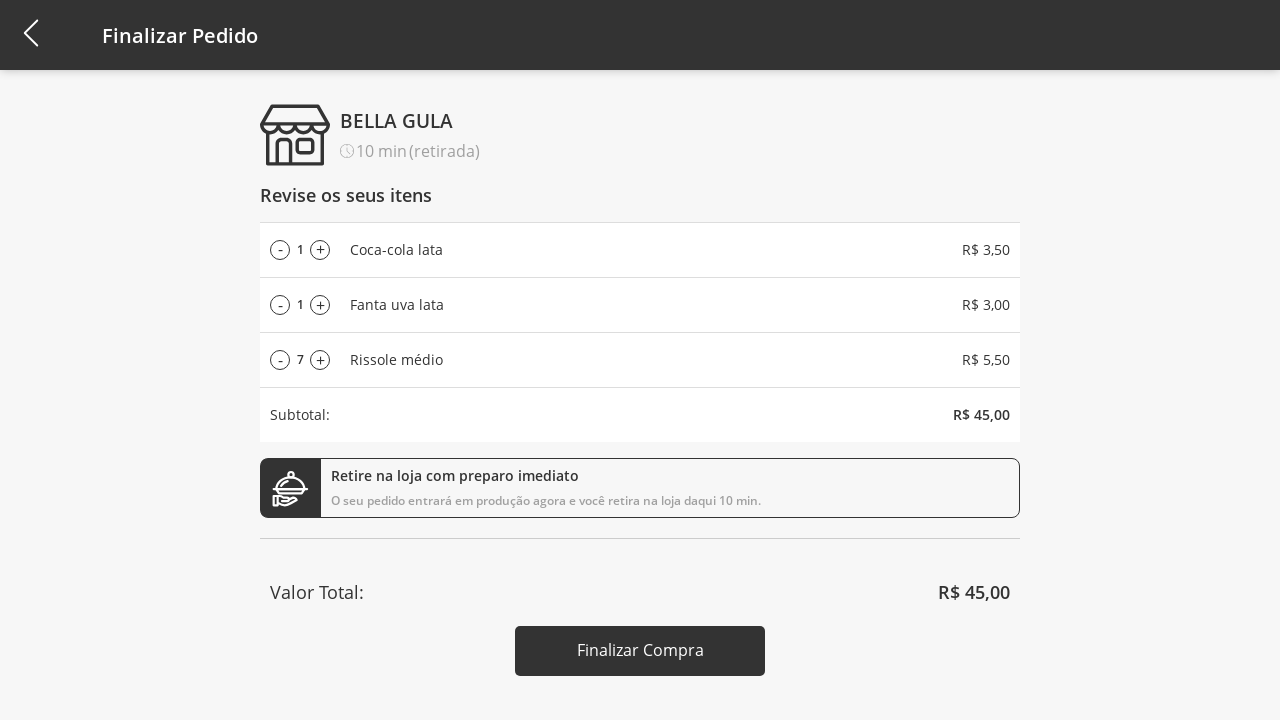

Decreased quantity of product 3 (click 3/4) at (280, 360) on #remove-product-3-qtd
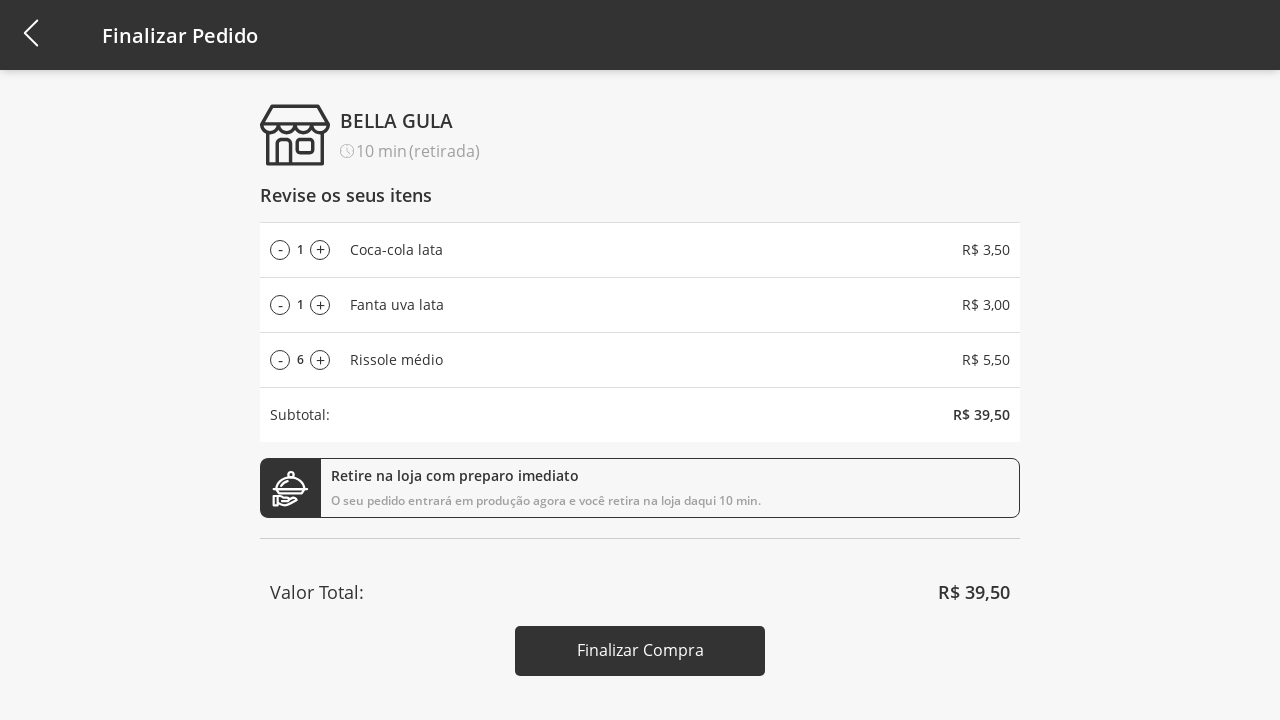

Decreased quantity of product 3 (click 4/4) at (280, 360) on #remove-product-3-qtd
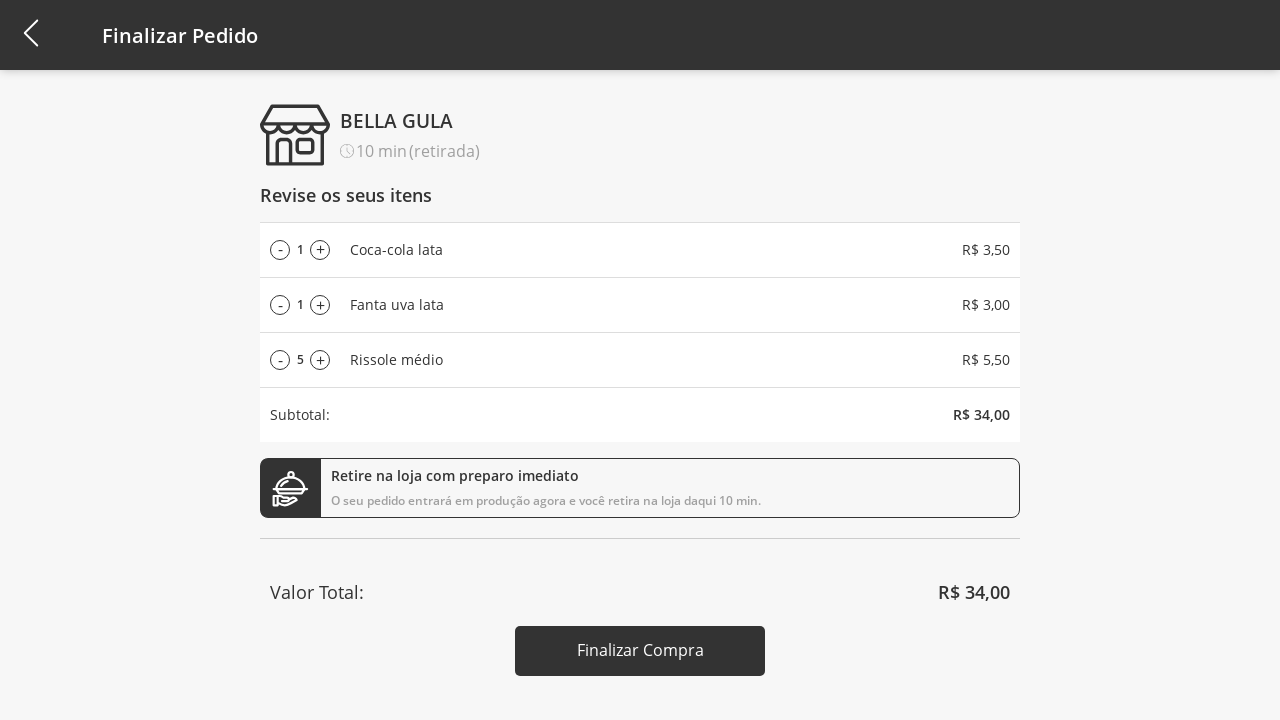

Subtotal price updated
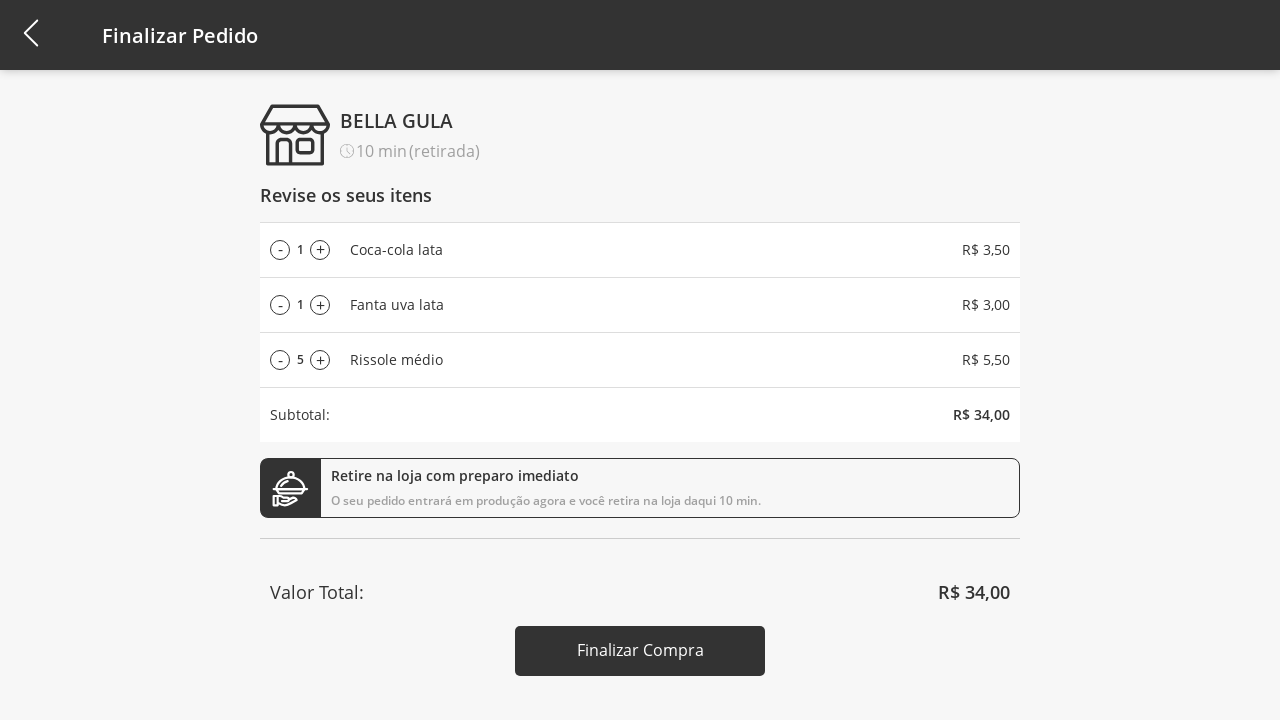

Completed checkout by clicking finish button at (640, 651) on #finish-checkout-button
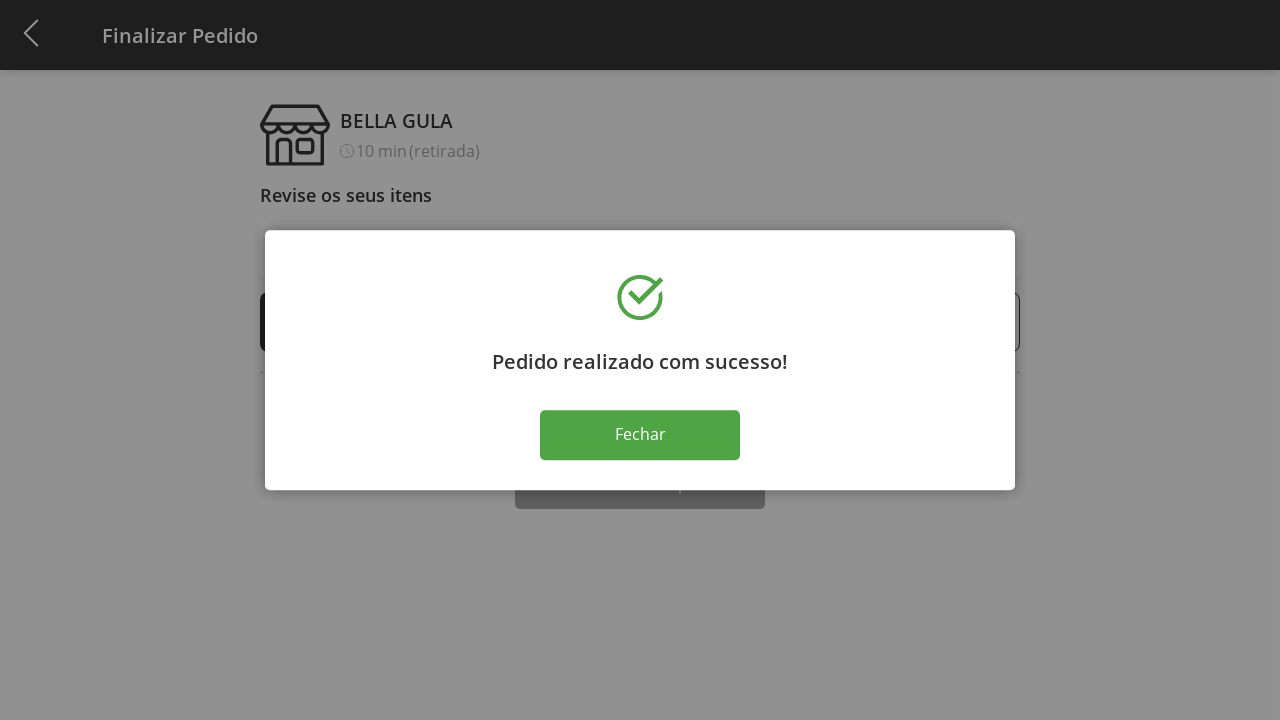

Success message displayed
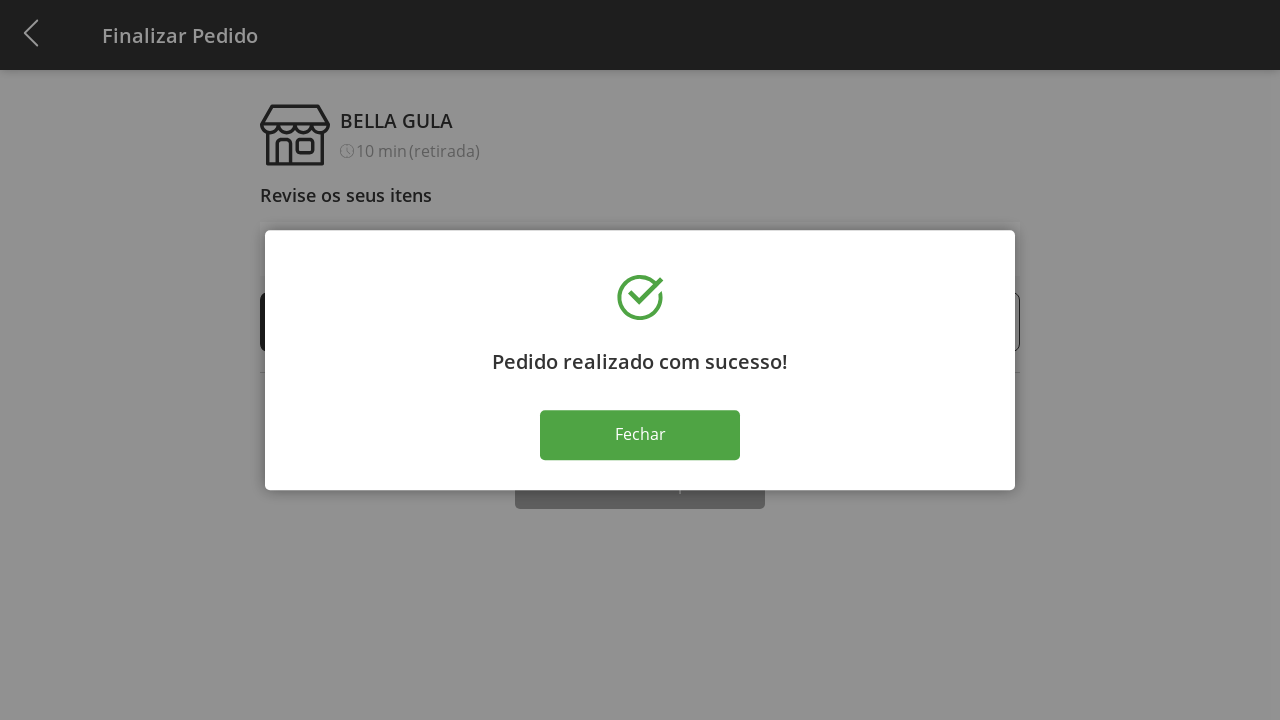

Closed success modal at (640, 435) on button:text('Fechar')
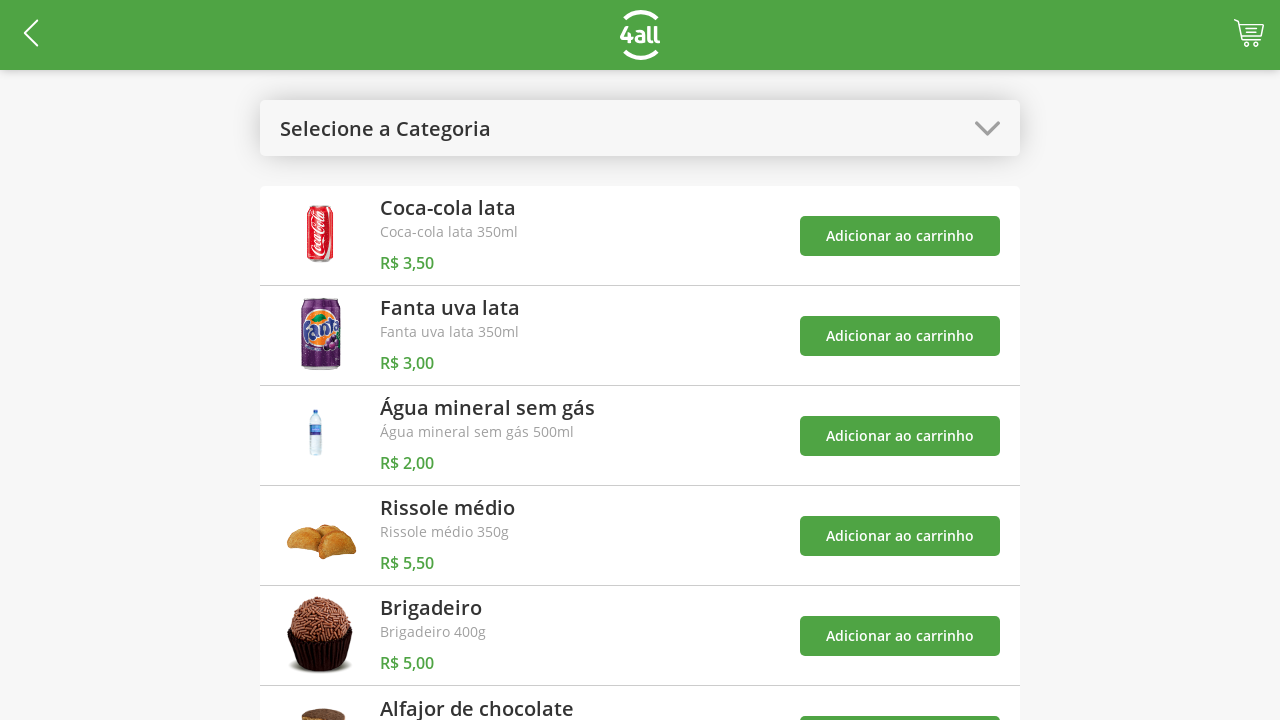

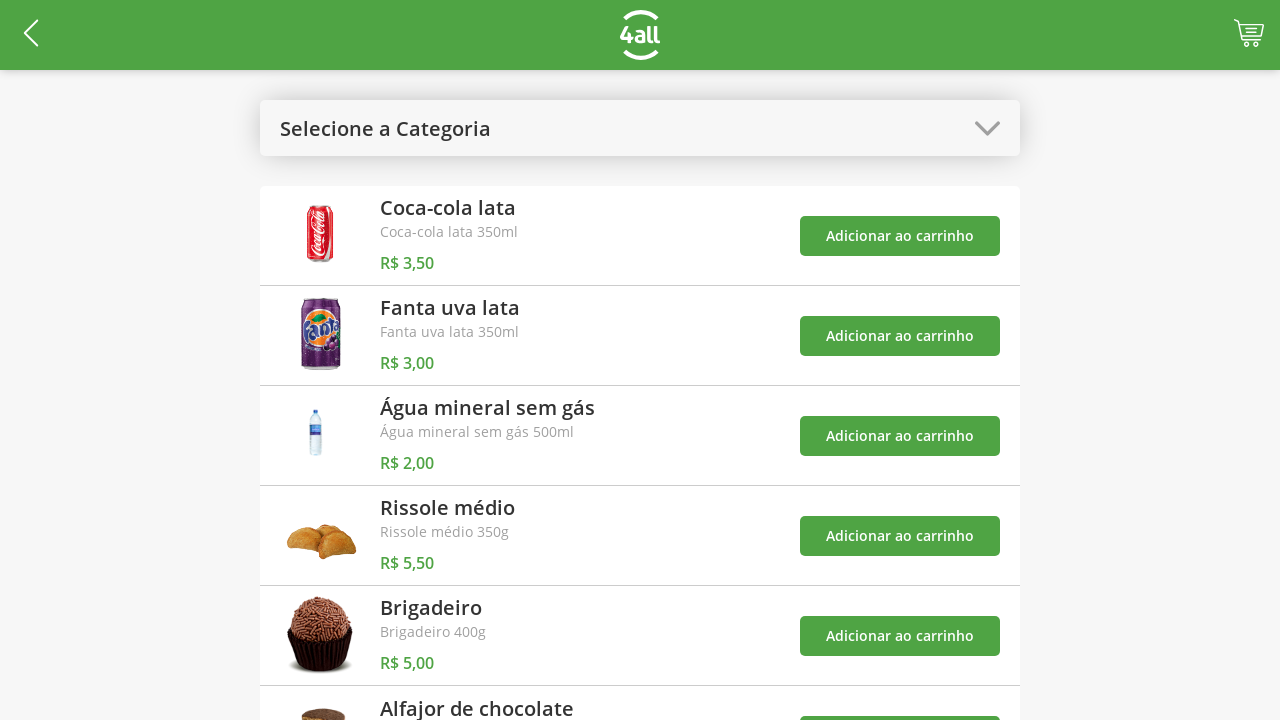